Tests editing tasks to contain special characters including emojis, HTML entities, and symbols

Starting URL: https://demo.playwright.dev/todomvc

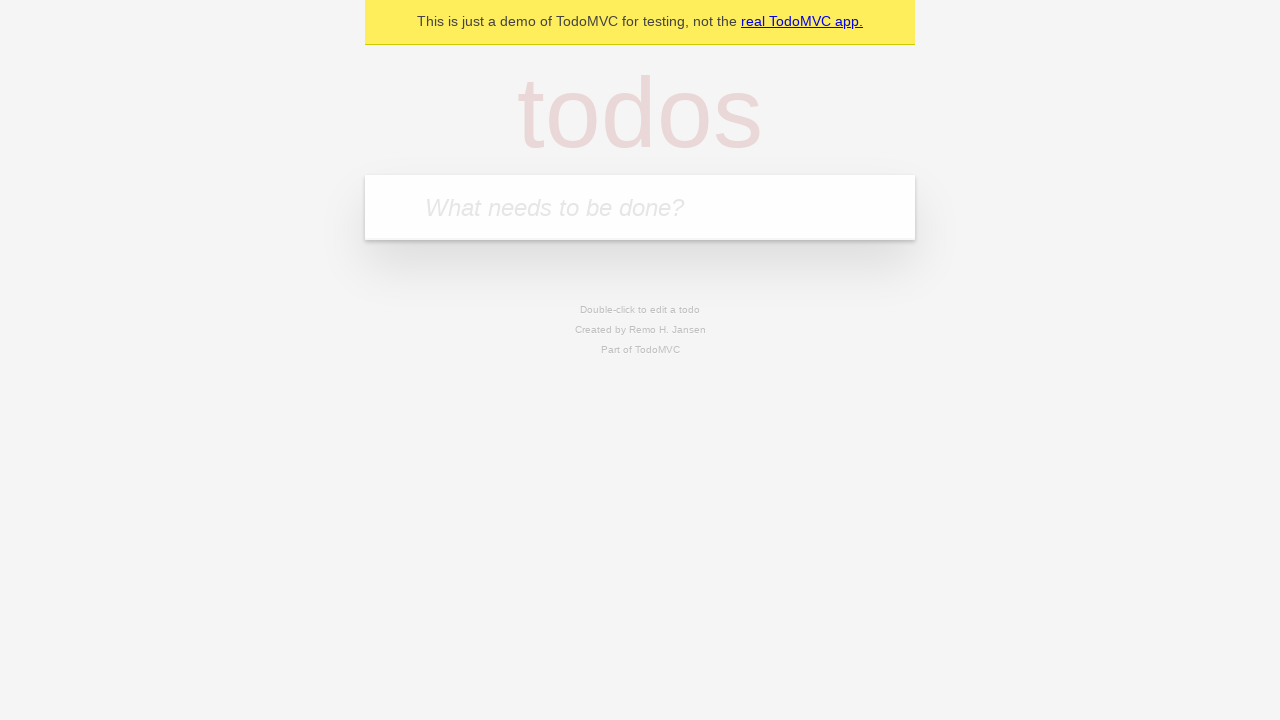

Filled new todo input with 'water plants' on .new-todo
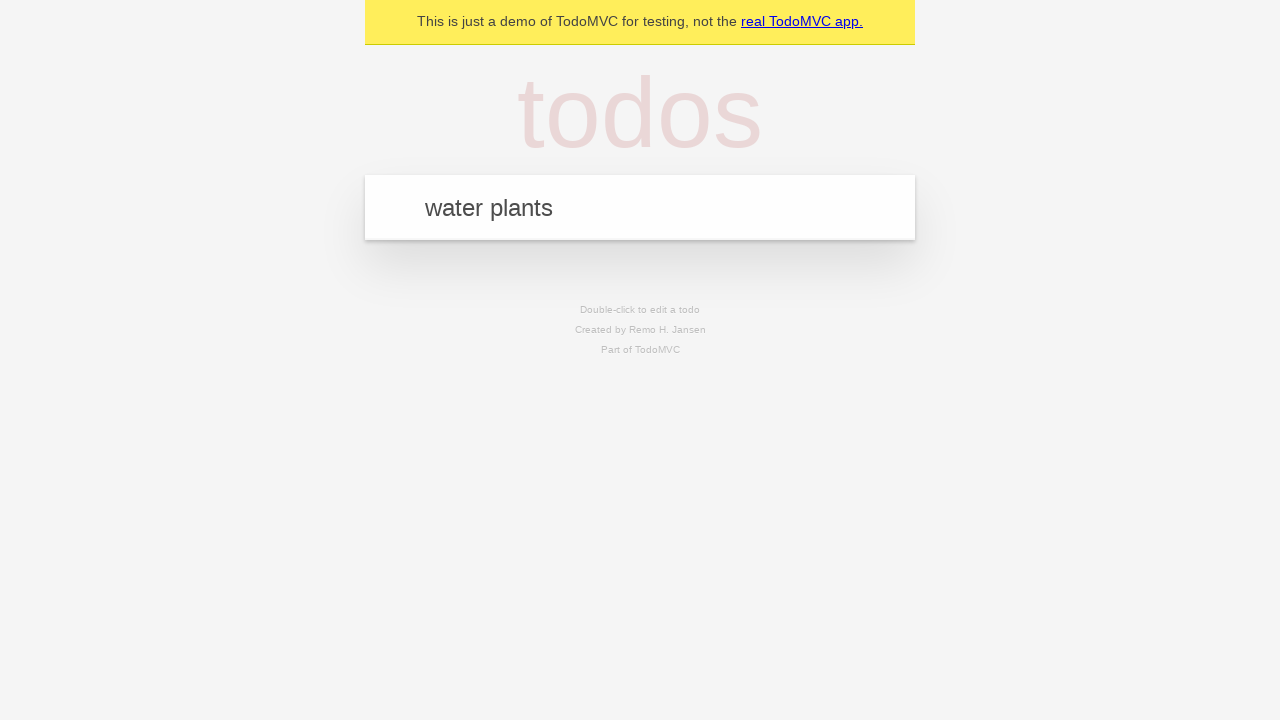

Pressed Enter to add 'water plants' task on .new-todo
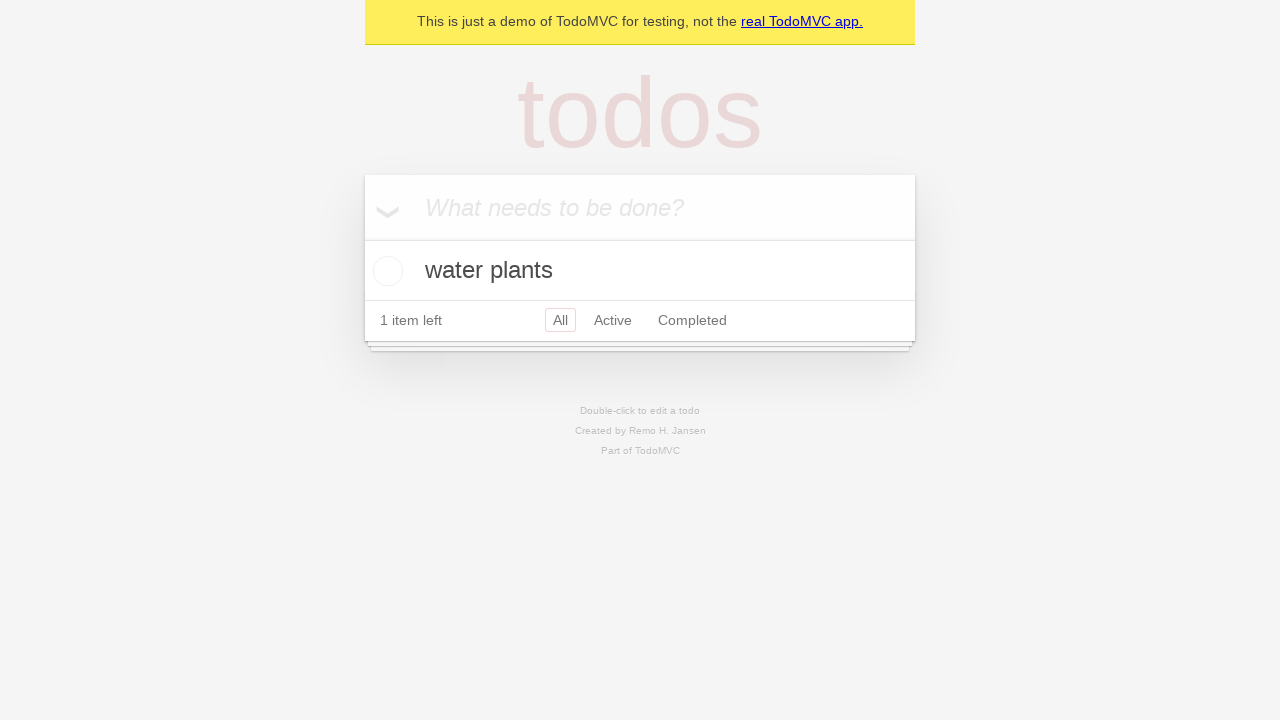

Filled new todo input with 'clean fridge' on .new-todo
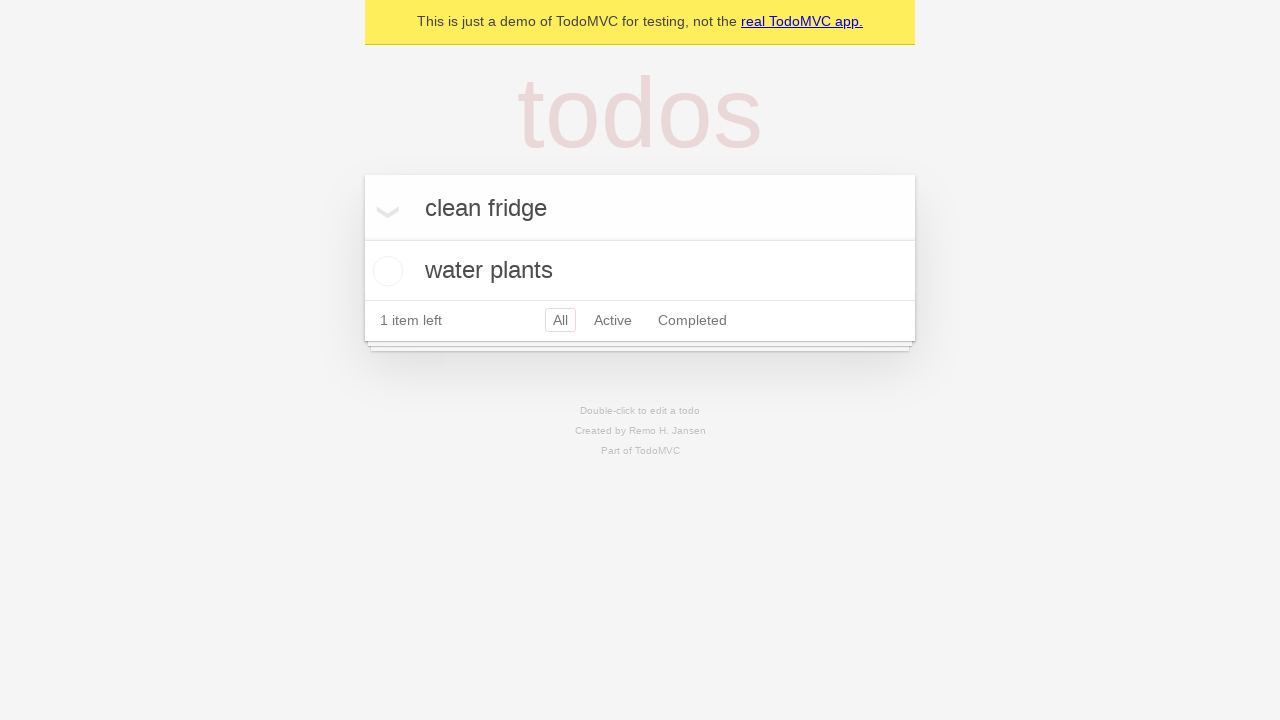

Pressed Enter to add 'clean fridge' task on .new-todo
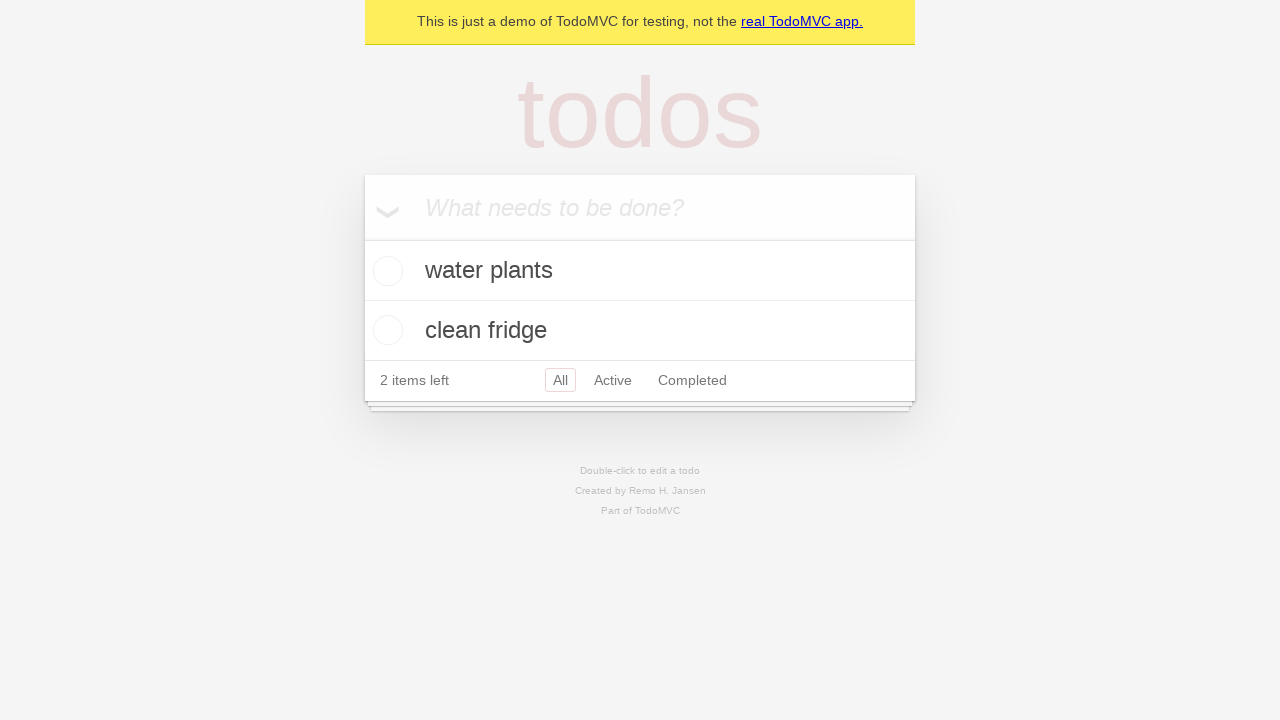

Filled new todo input with 'fold laundry' on .new-todo
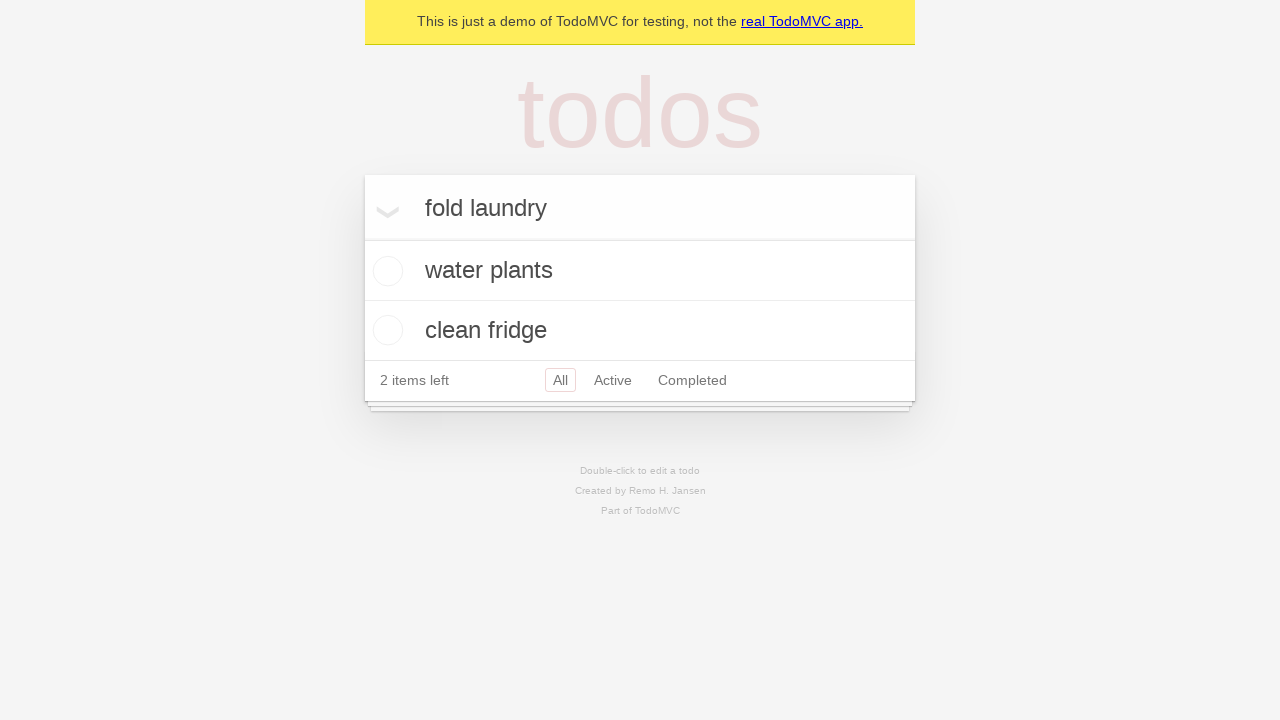

Pressed Enter to add 'fold laundry' task on .new-todo
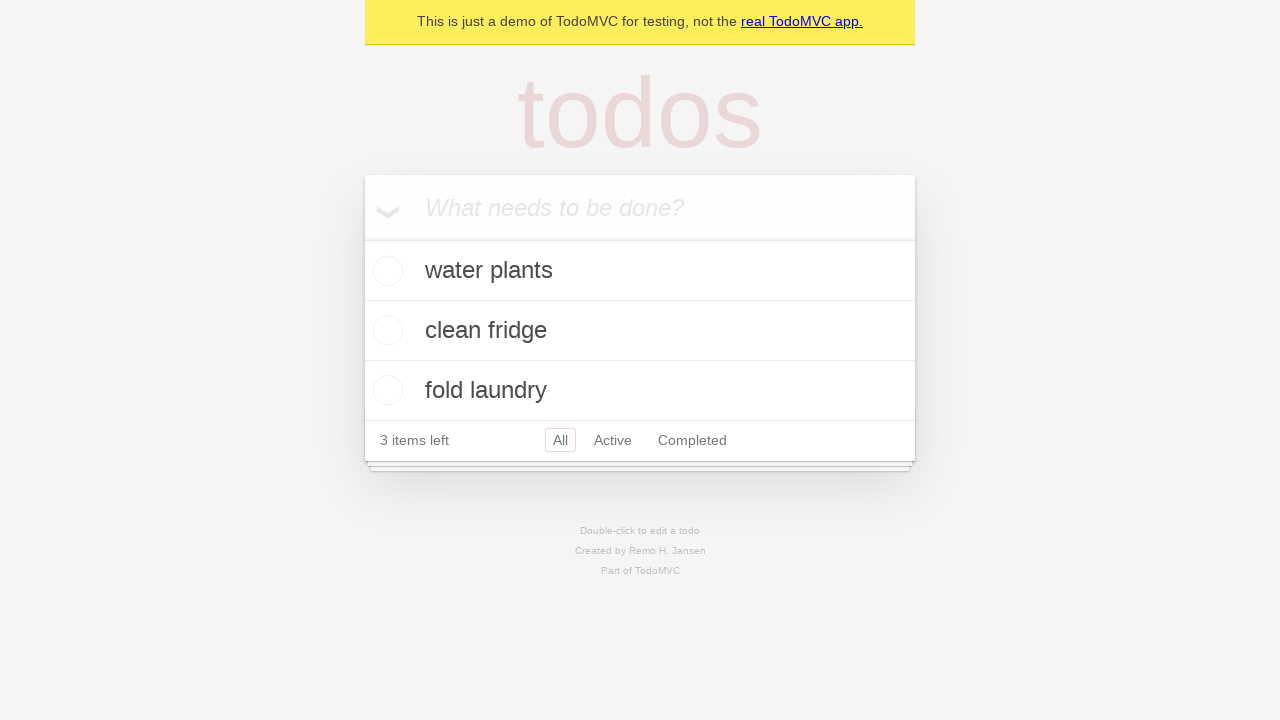

Double-clicked first todo item to enter edit mode at (640, 271) on .todo-list li >> nth=0
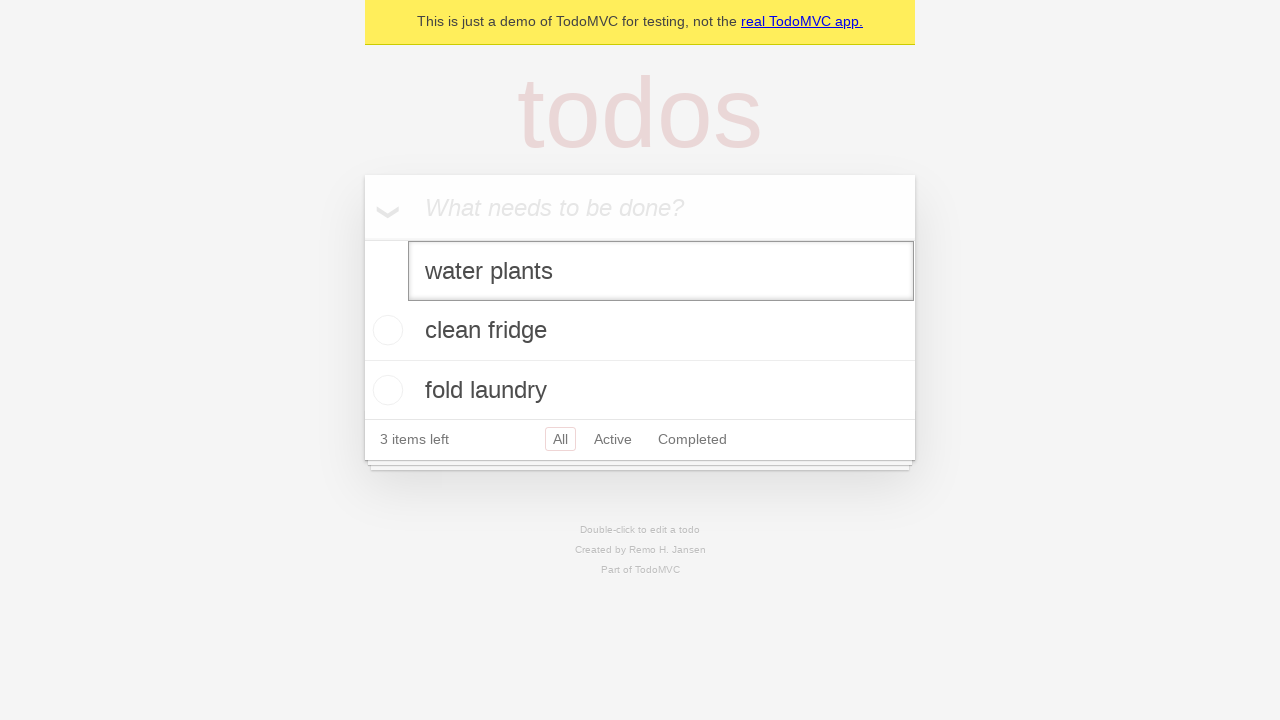

Filled first task with special characters including emoji, HTML entities, and symbols on .todo-list li >> nth=0 >> .edit
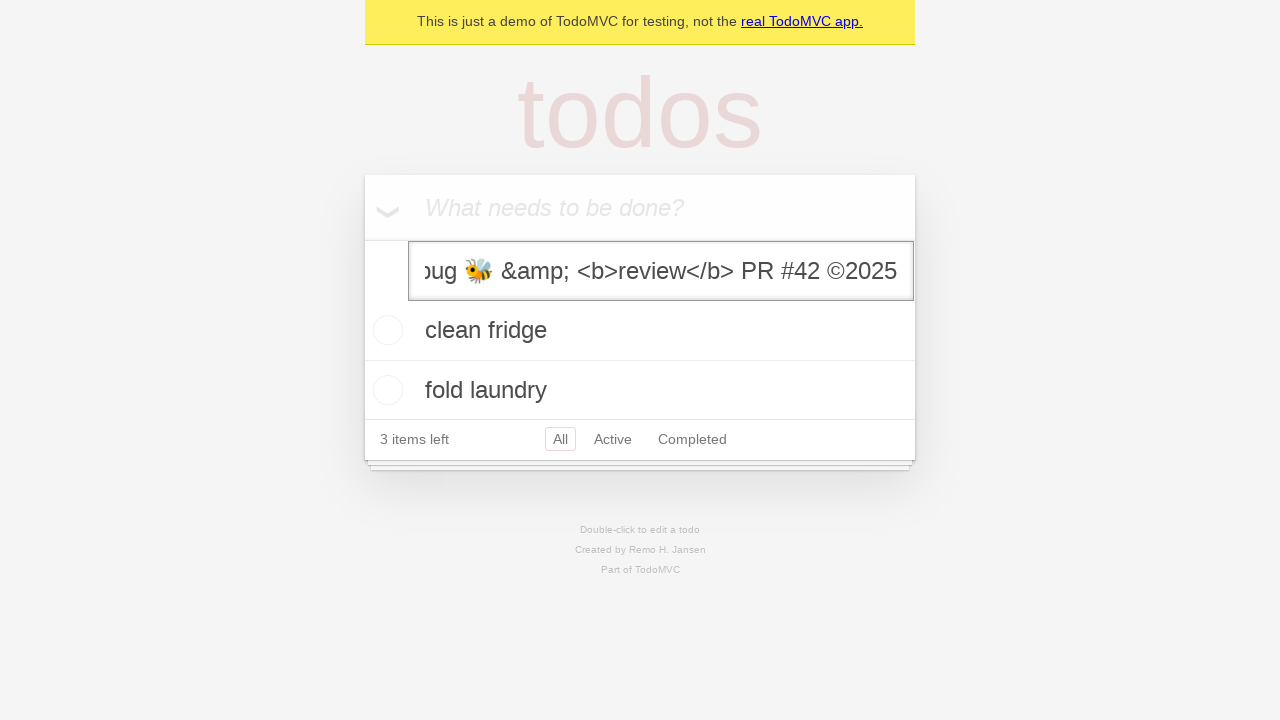

Pressed Enter to confirm first task edit with special characters on .todo-list li >> nth=0 >> .edit
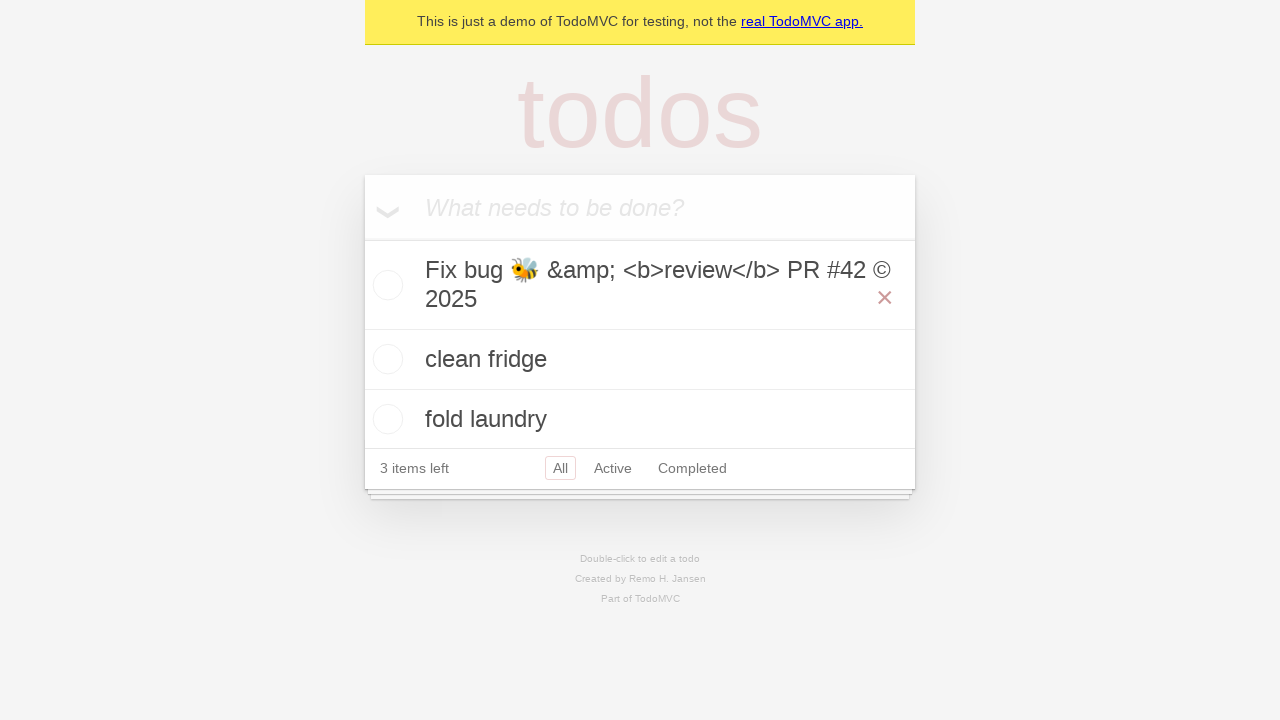

Double-clicked second todo item to enter edit mode at (640, 360) on .todo-list li >> nth=1
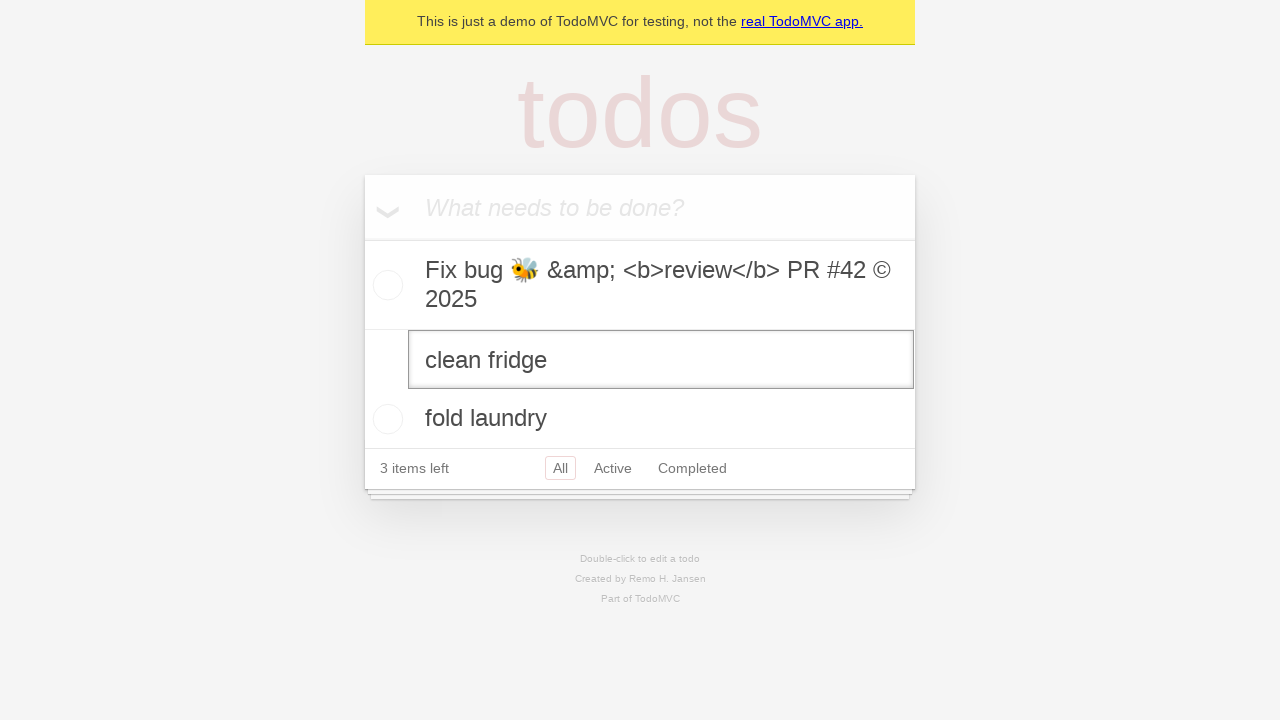

Filled second task with special symbols and punctuation marks on .todo-list li >> nth=1 >> .edit
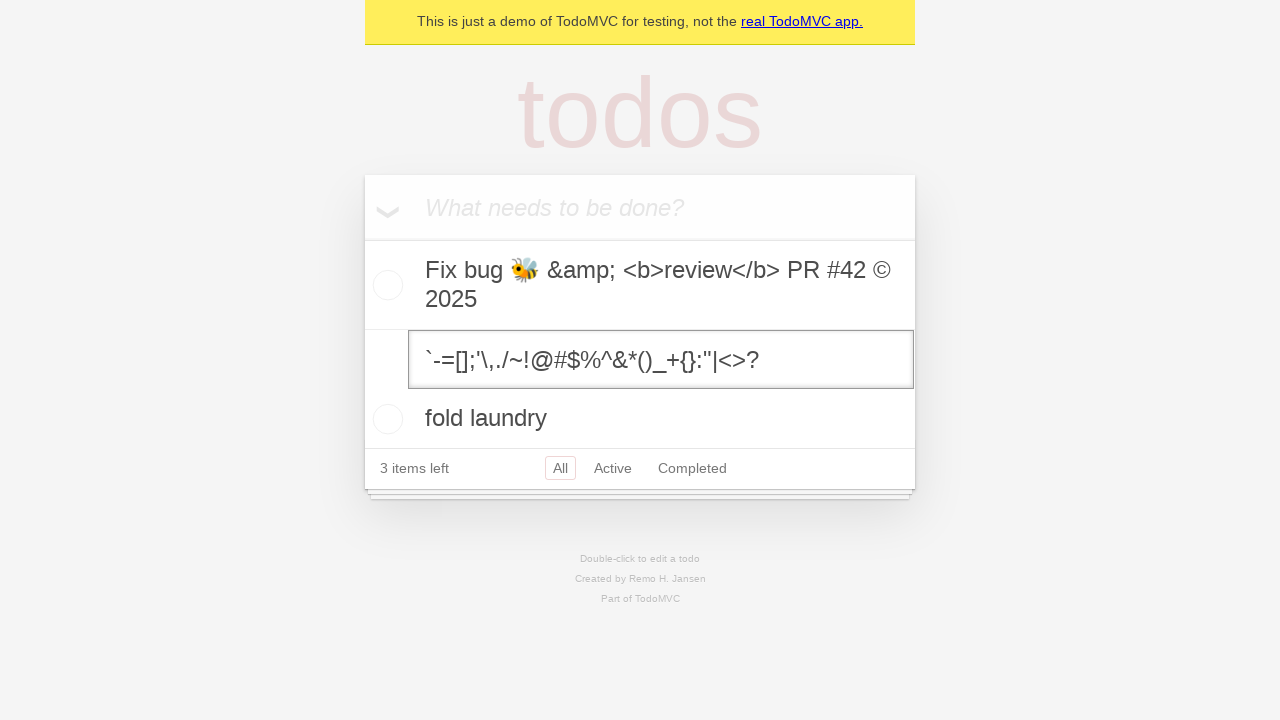

Pressed Enter to confirm second task edit with special symbols on .todo-list li >> nth=1 >> .edit
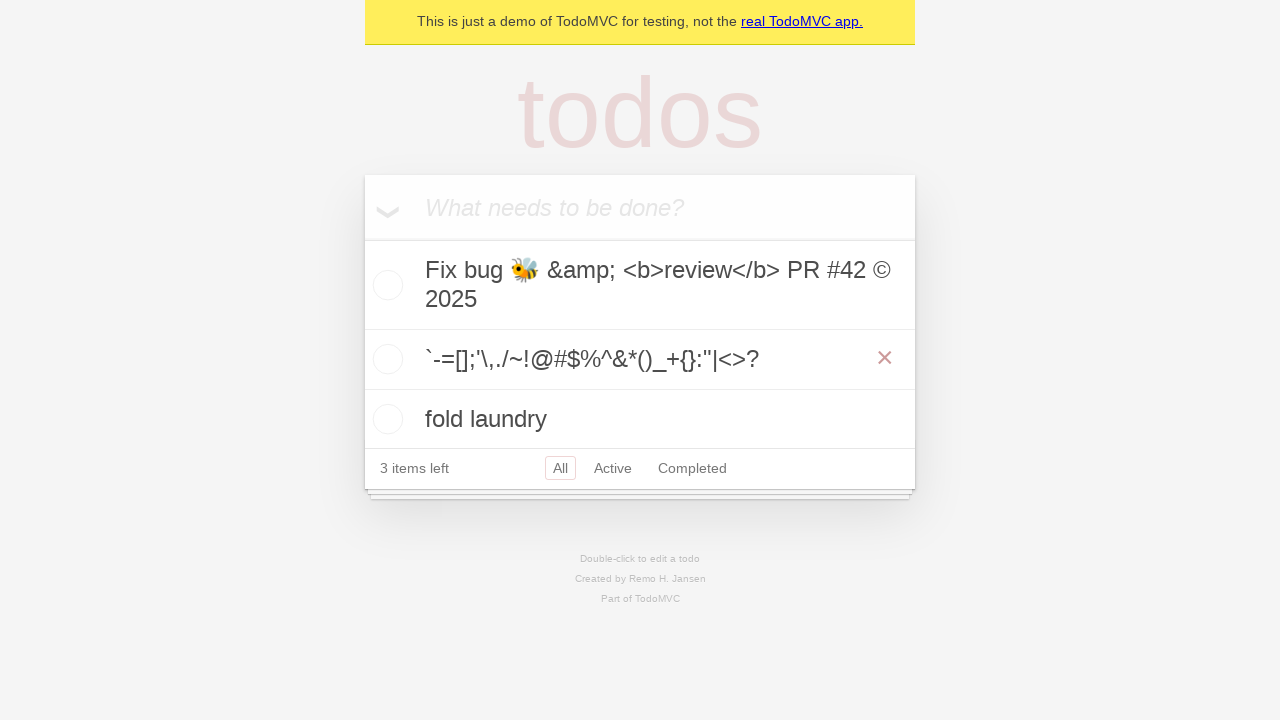

Verified todo list items are present on the page
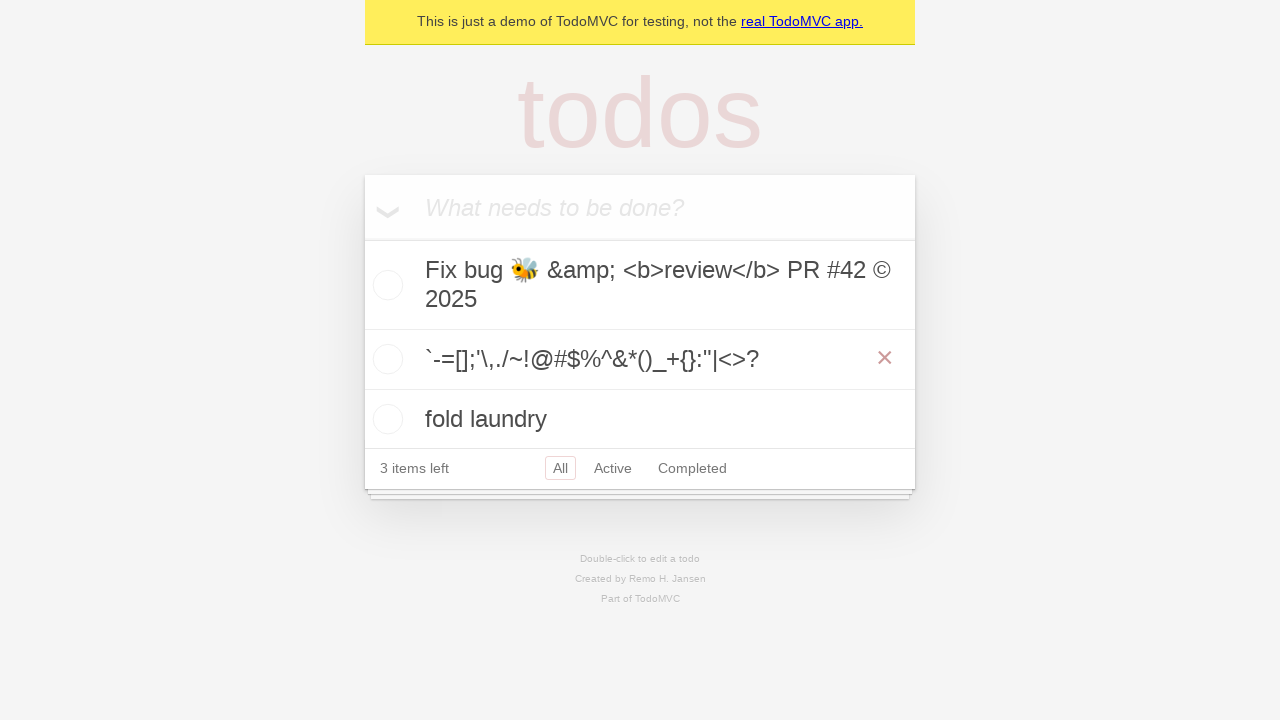

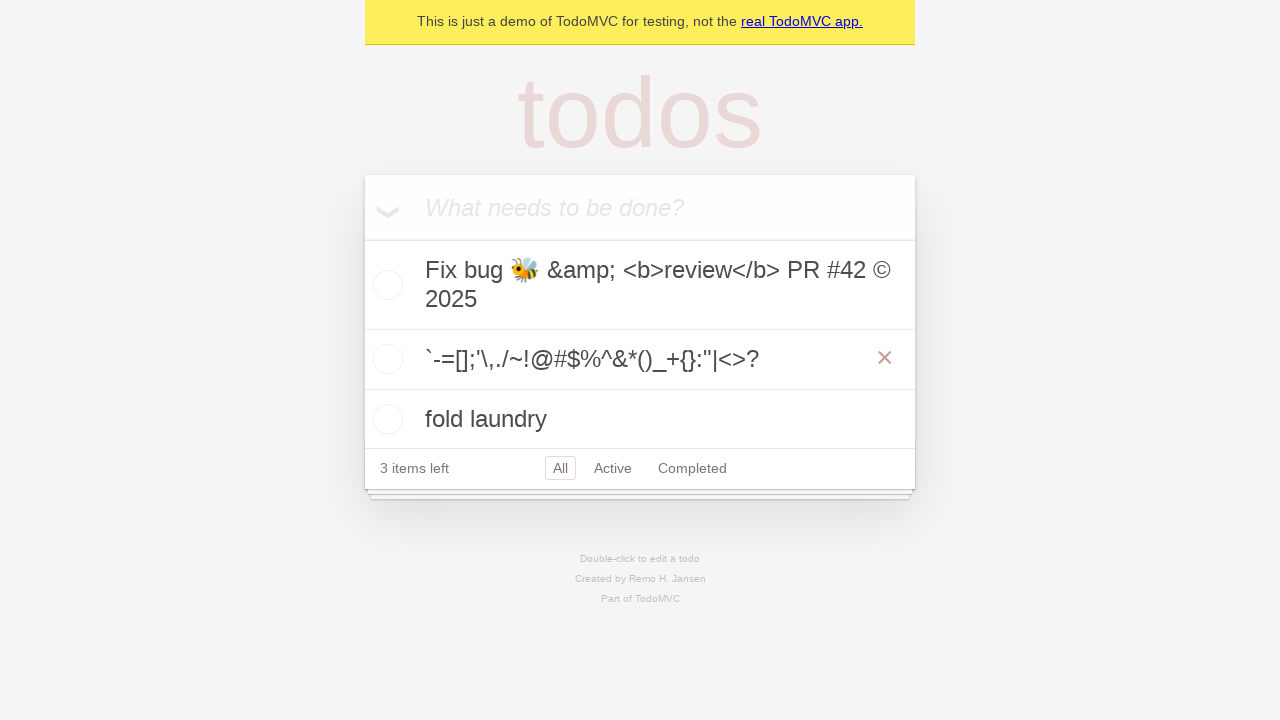